Tests the filtering functionality in a web table by entering "Rice" in the search field and verifying that the filtered results contain only items with "Rice"

Starting URL: https://rahulshettyacademy.com/seleniumPractise/#/offers

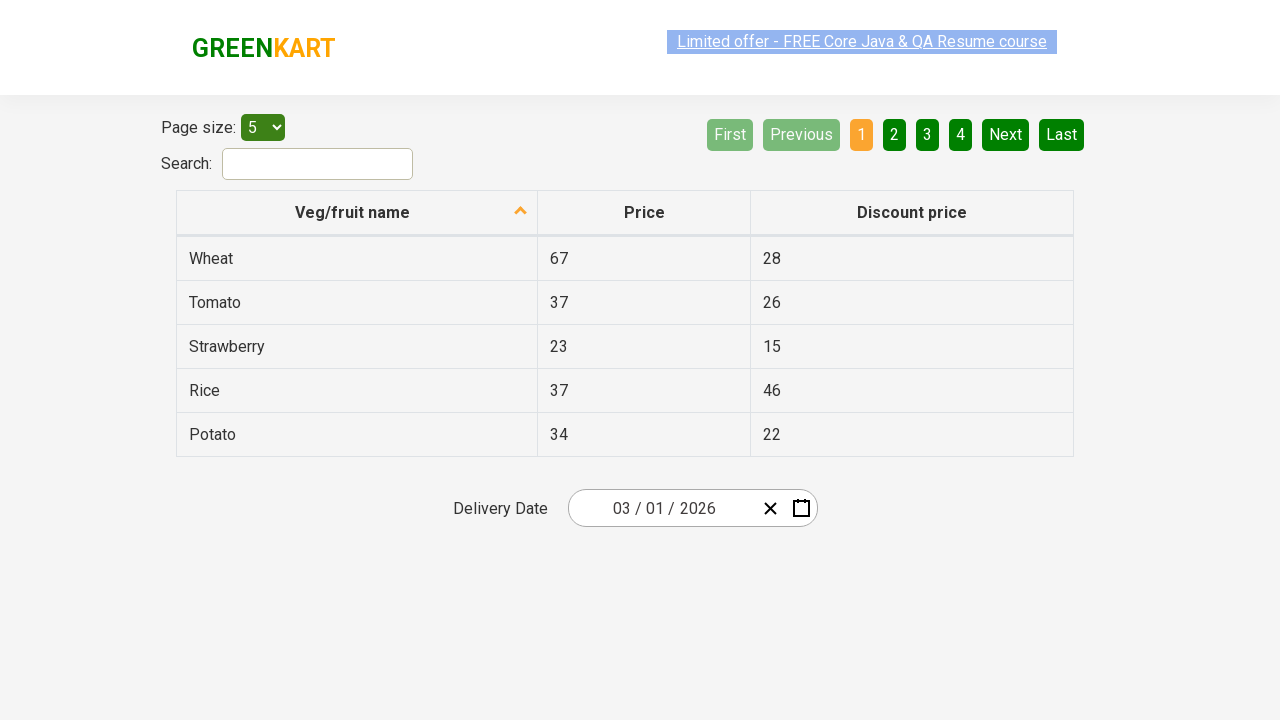

Filled search field with 'Rice' to filter the web table on #search-field
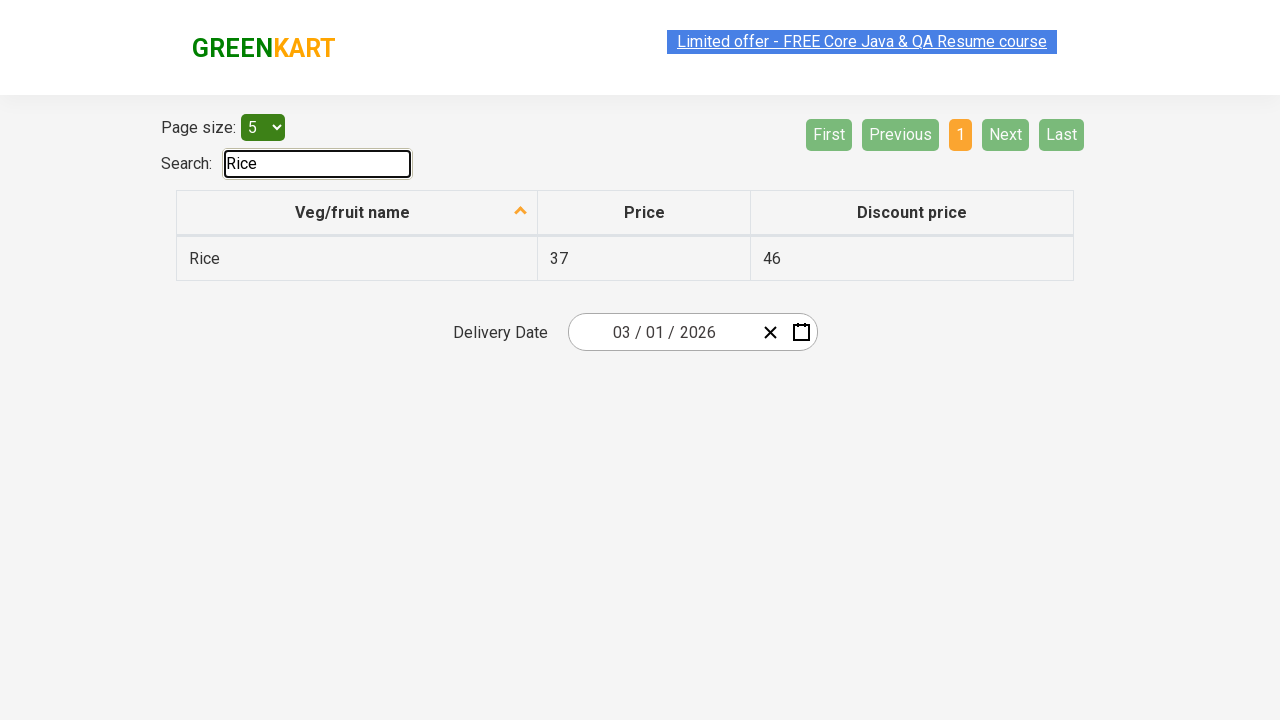

Waited for table rows to be present in the DOM
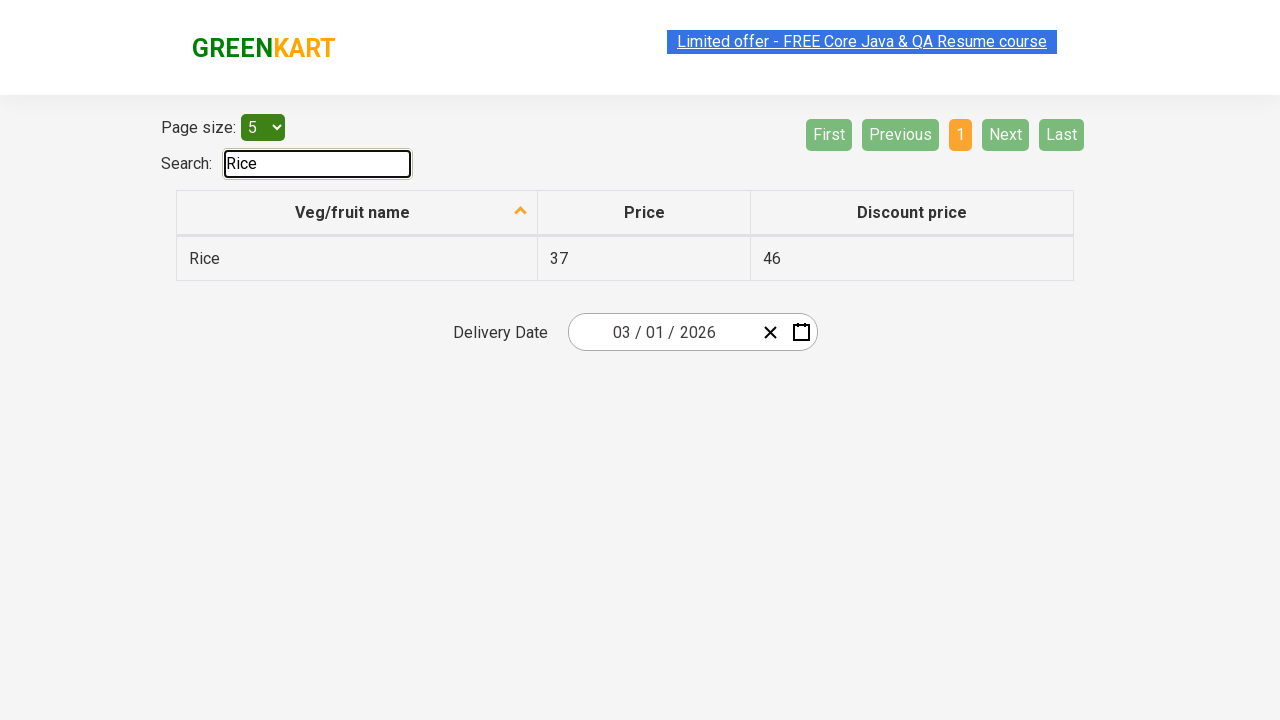

Verified that all filtered results contain only 'Rice' items
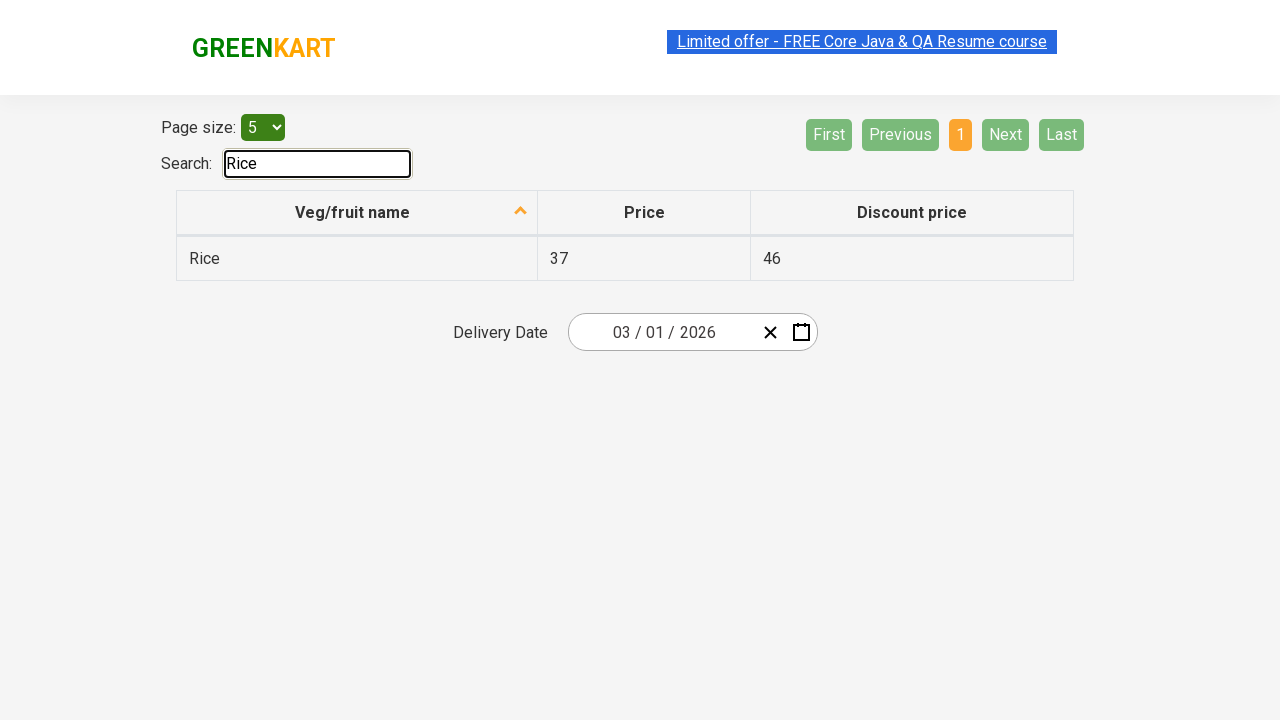

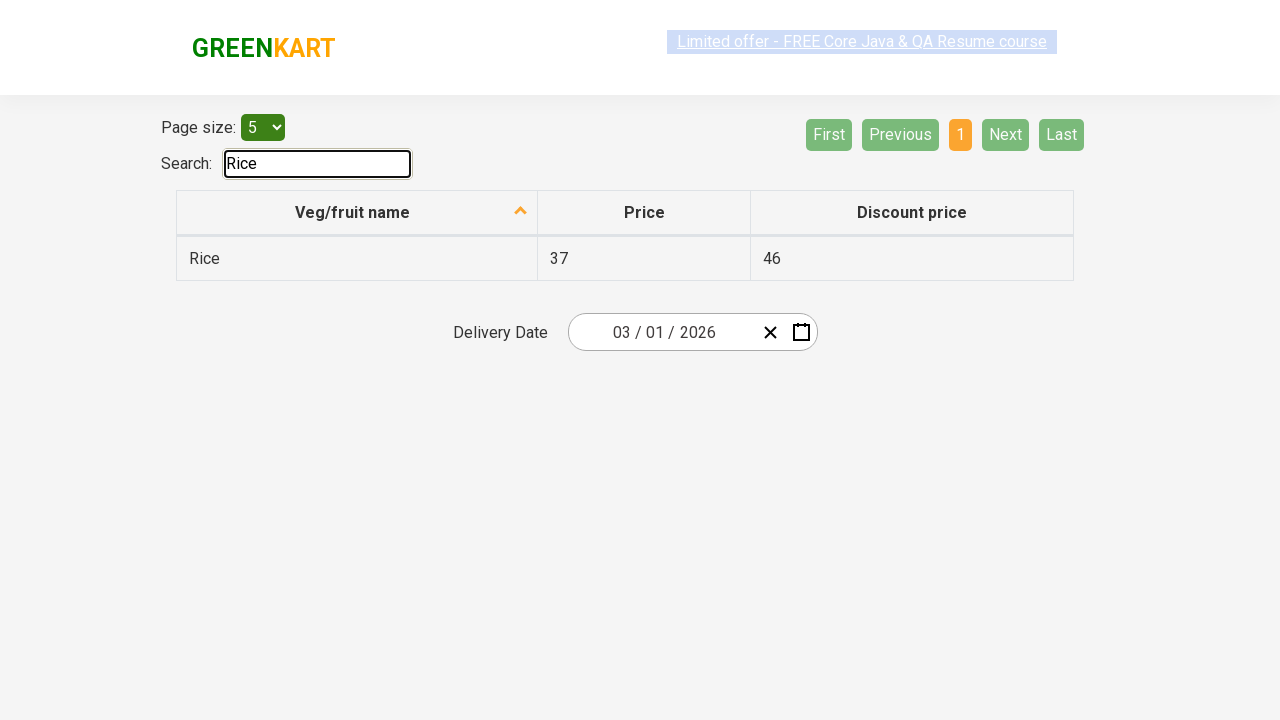